Navigates to Trendyol website and verifies the page loads by checking the page title and URL

Starting URL: https://trendyol.com

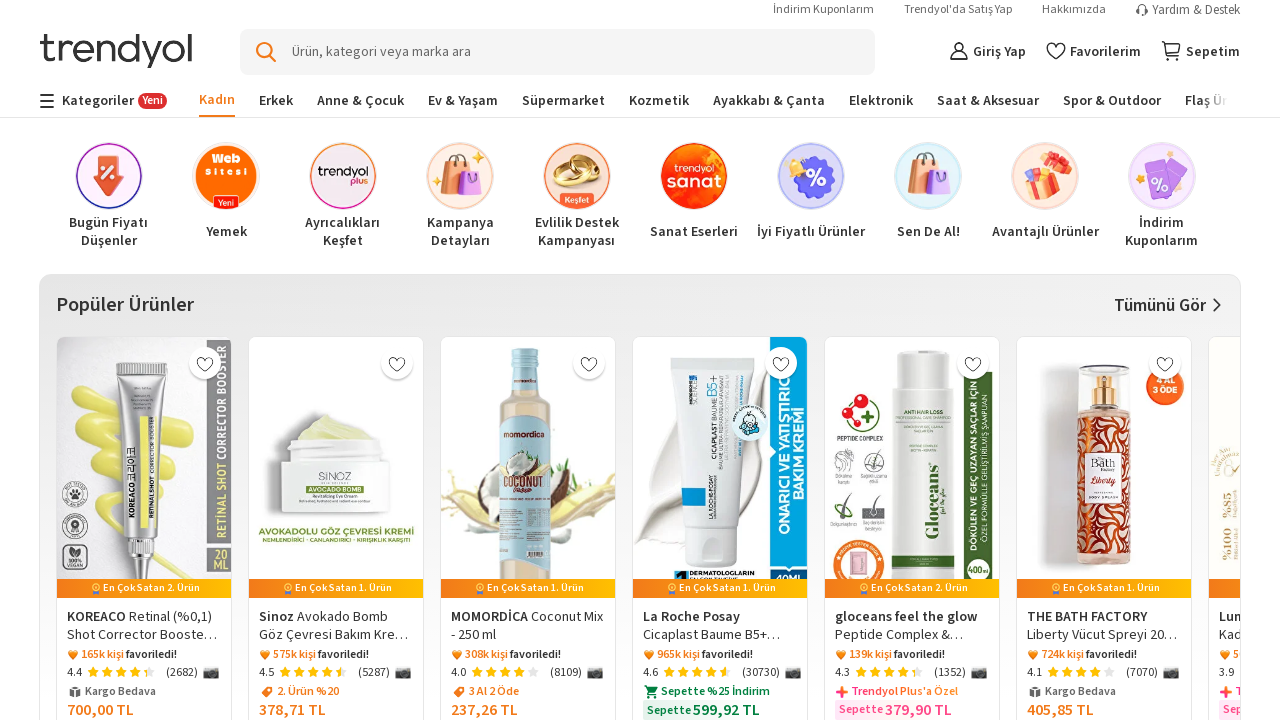

Waited for page to reach domcontentloaded state
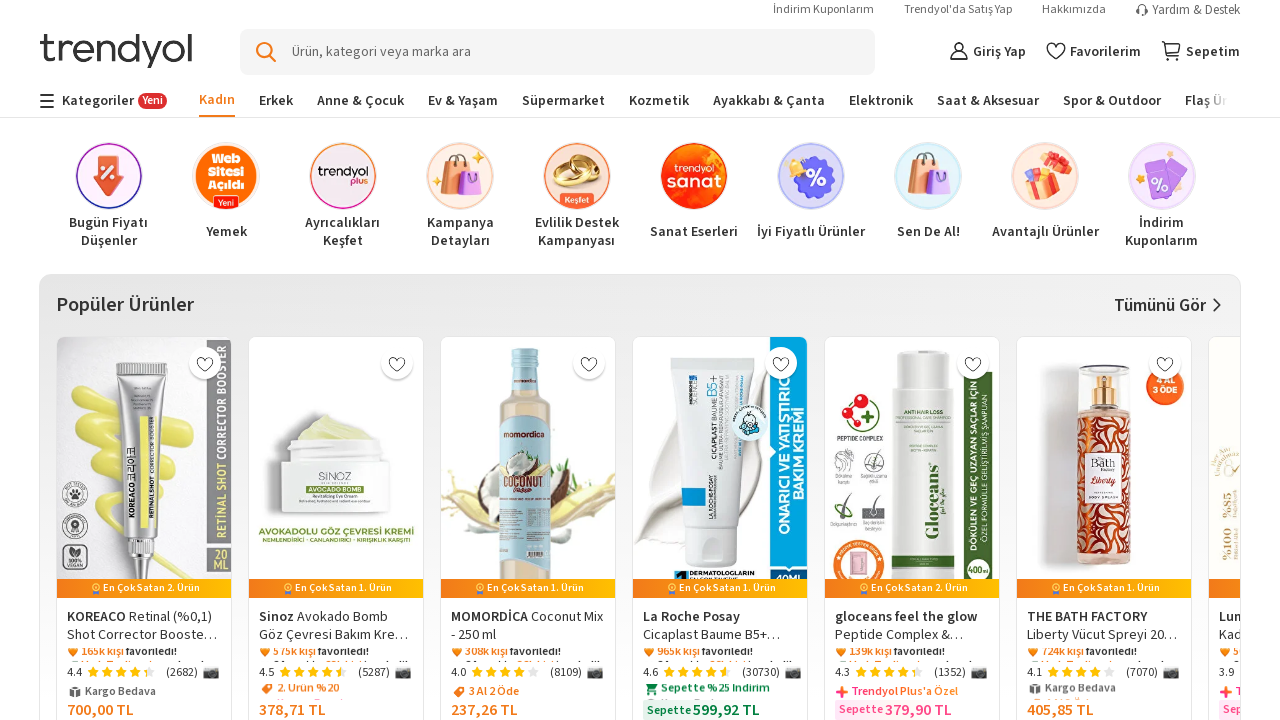

Retrieved page title
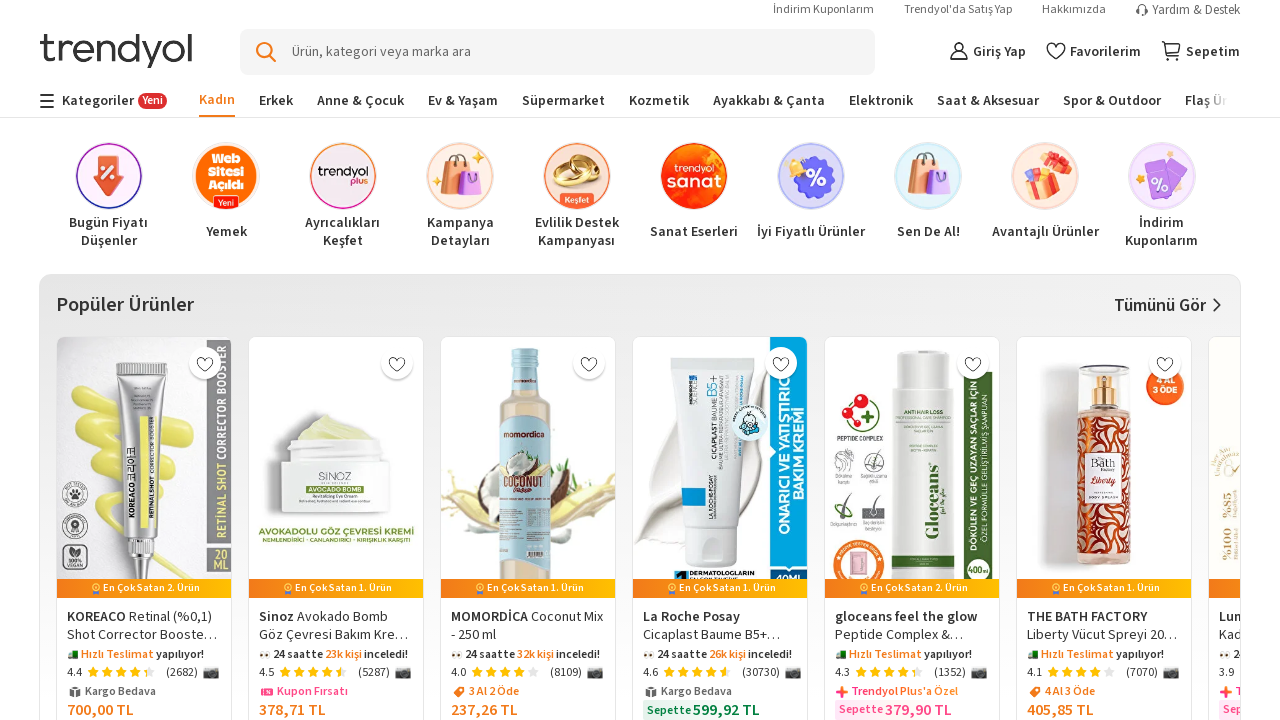

Retrieved current URL
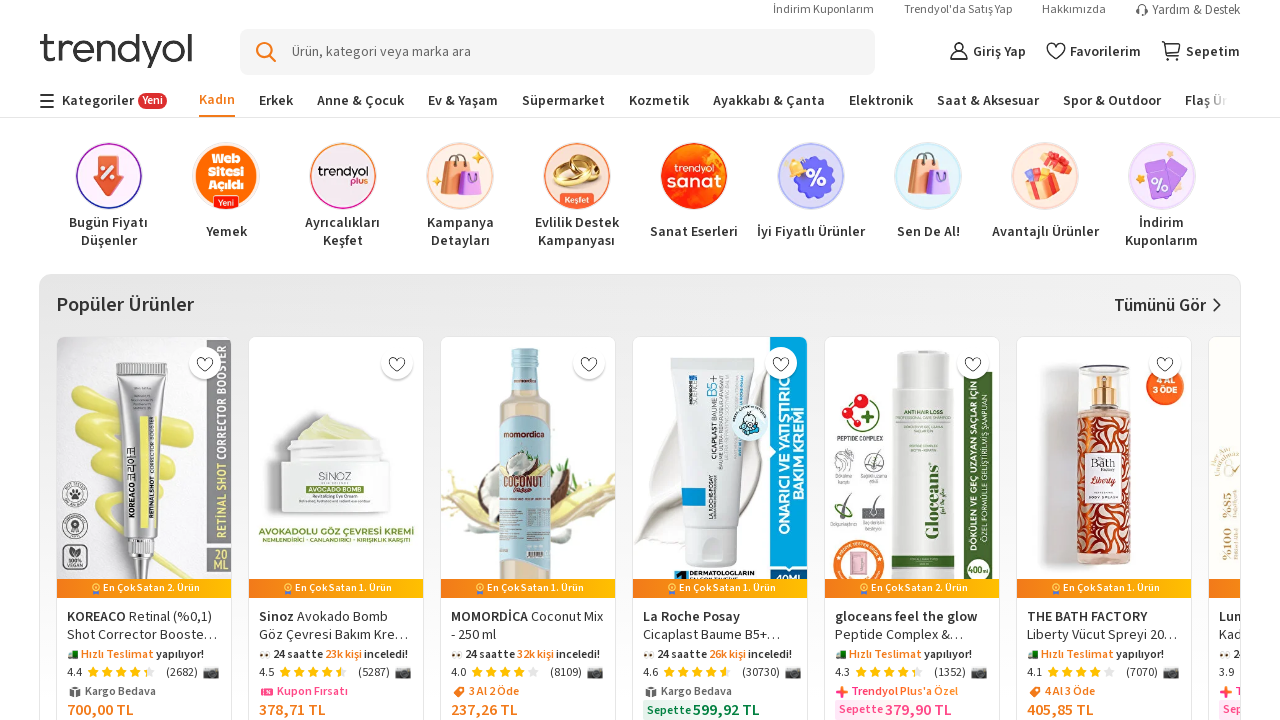

Verified page title is not empty
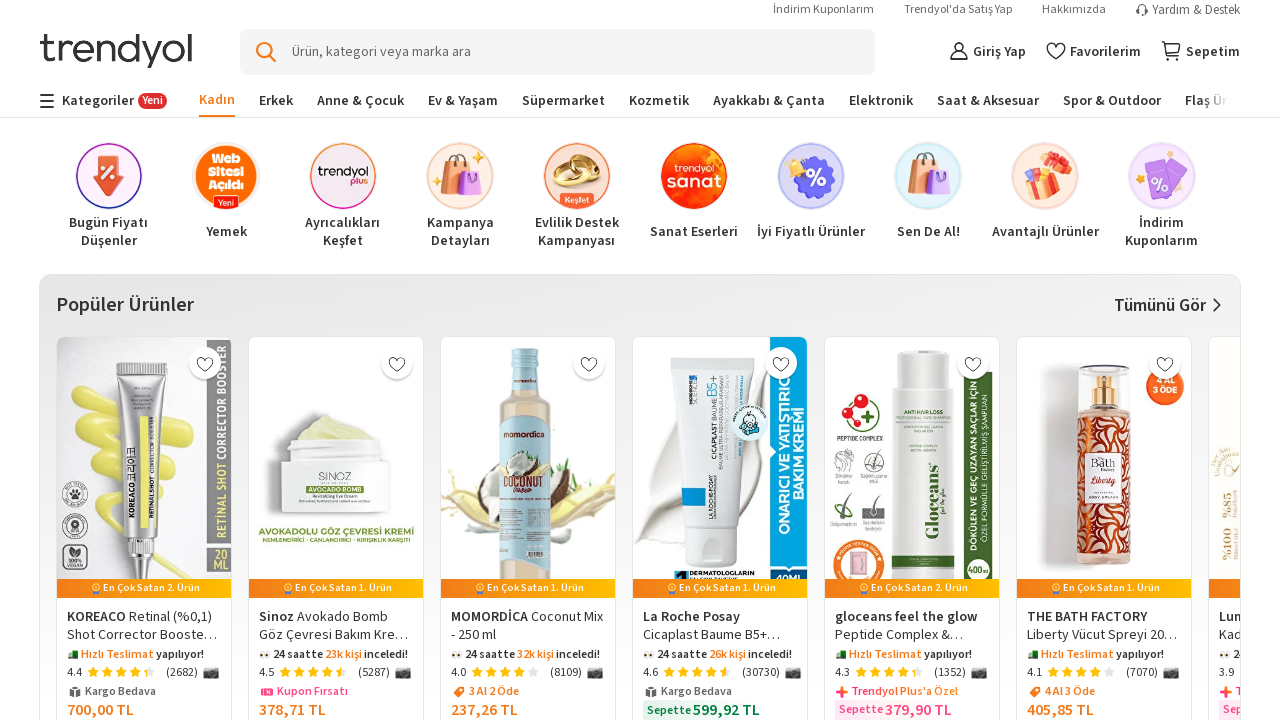

Verified current URL contains 'trendyol'
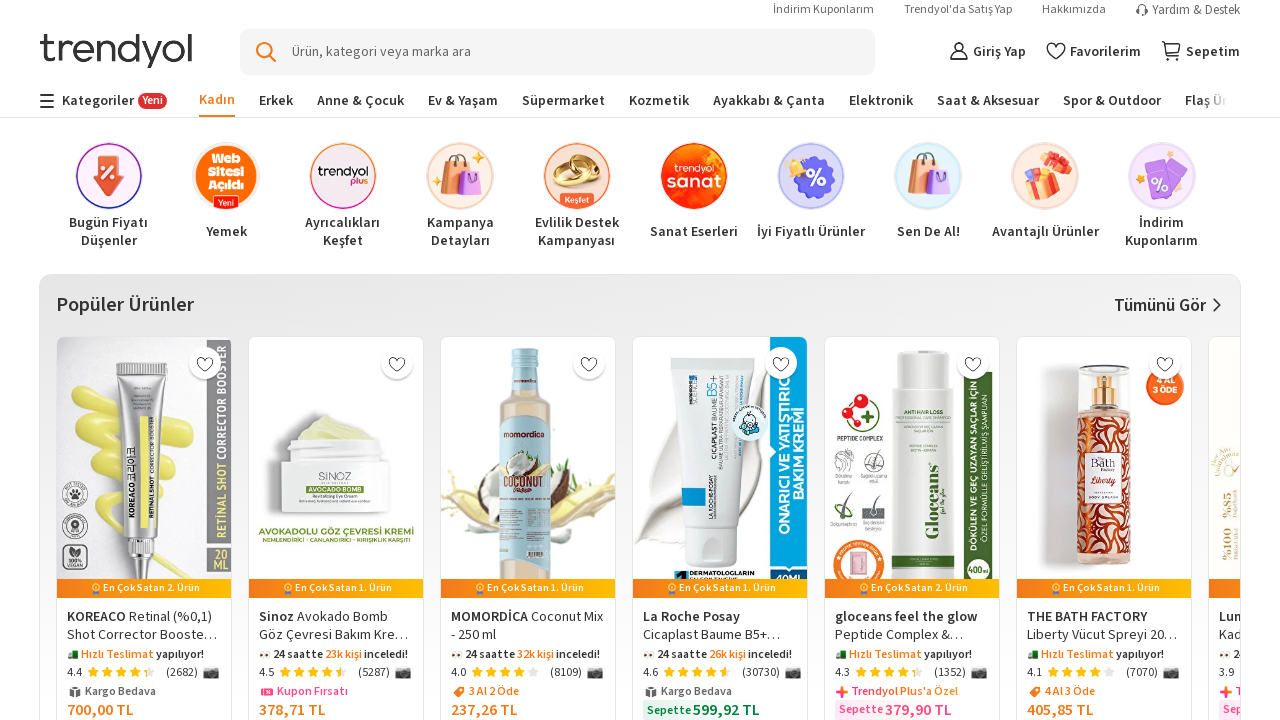

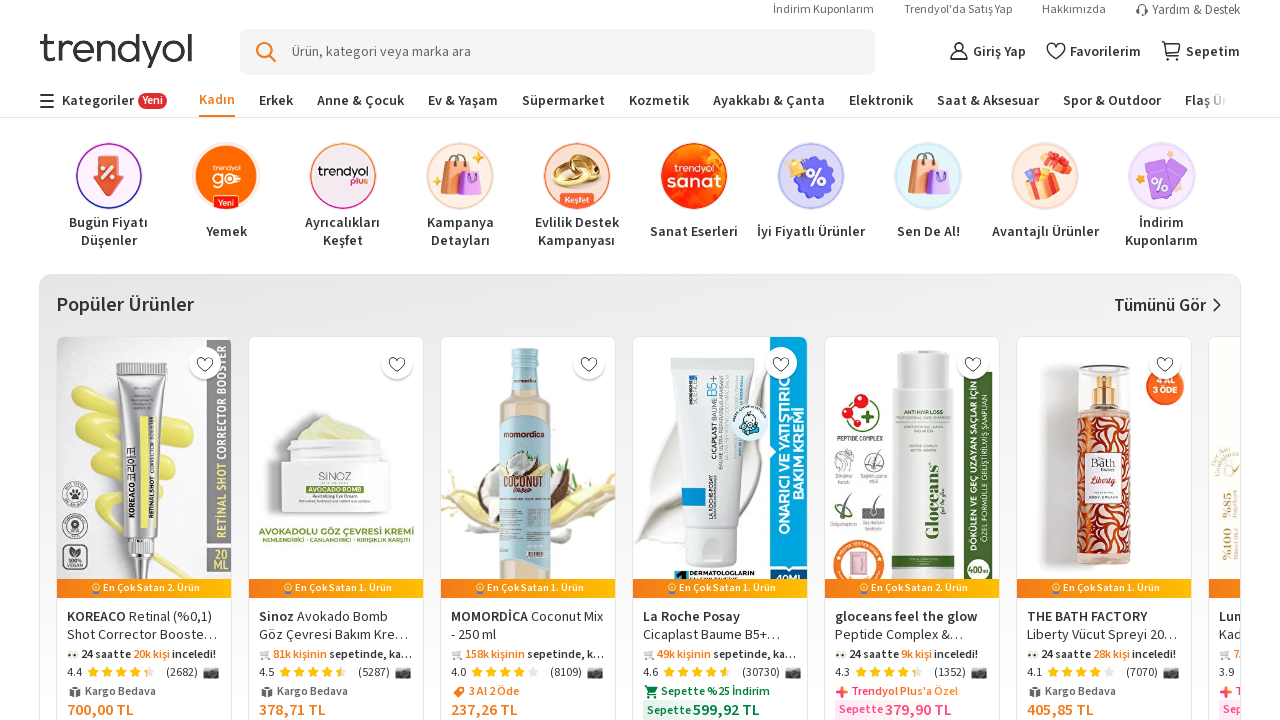